Tests adding multiple todo items and verifying they appear in the list correctly

Starting URL: https://demo.playwright.dev/todomvc

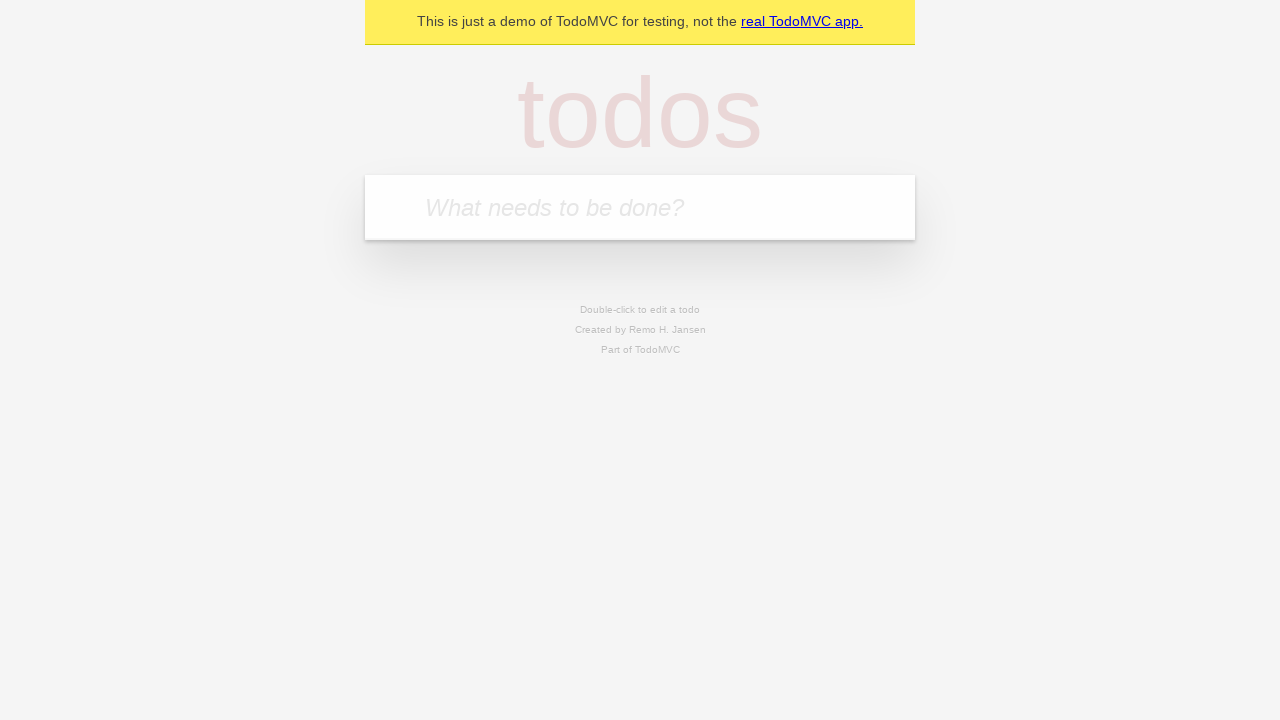

Filled todo input field with 'buy some cheese' on internal:attr=[placeholder="What needs to be done?"i]
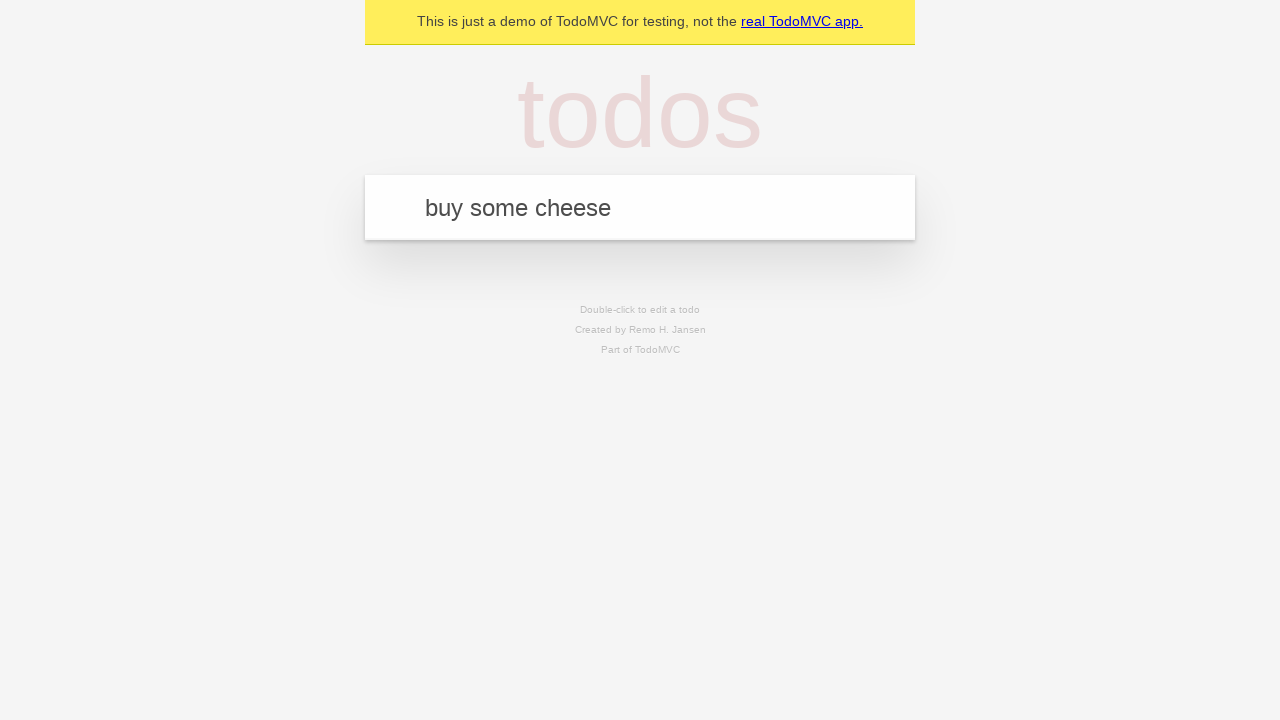

Pressed Enter to add first todo item on internal:attr=[placeholder="What needs to be done?"i]
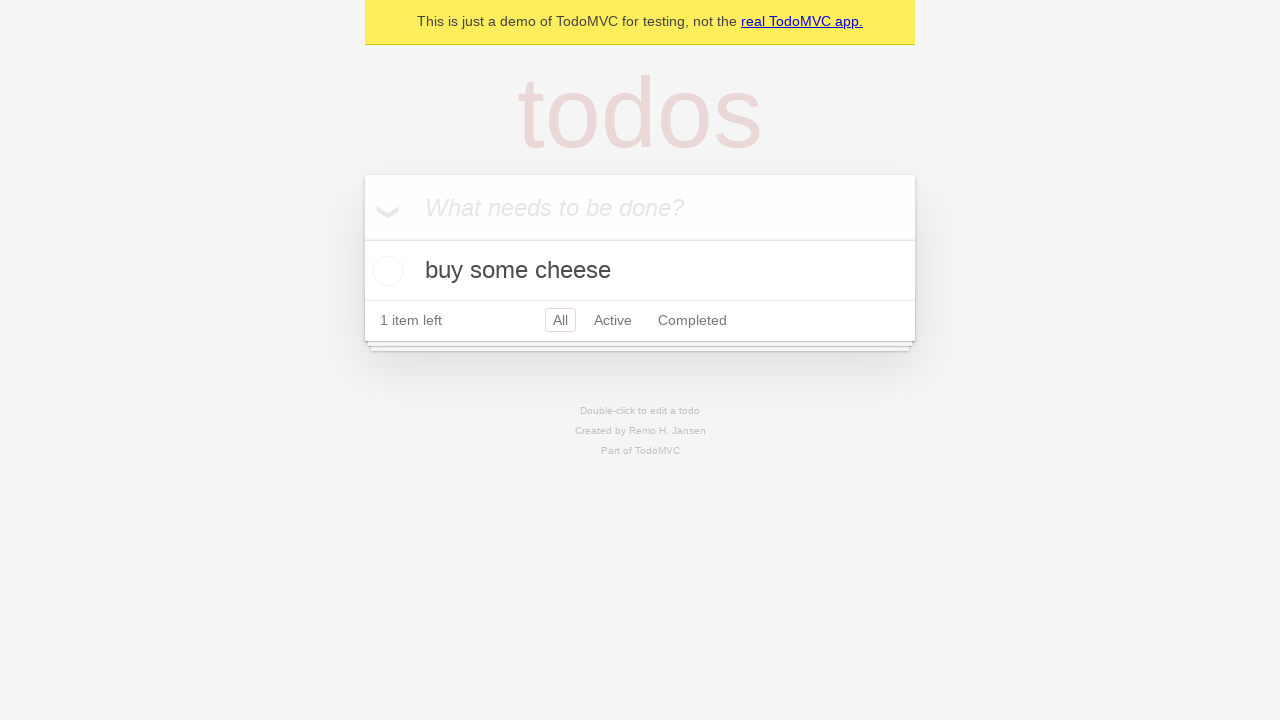

First todo item appeared in list
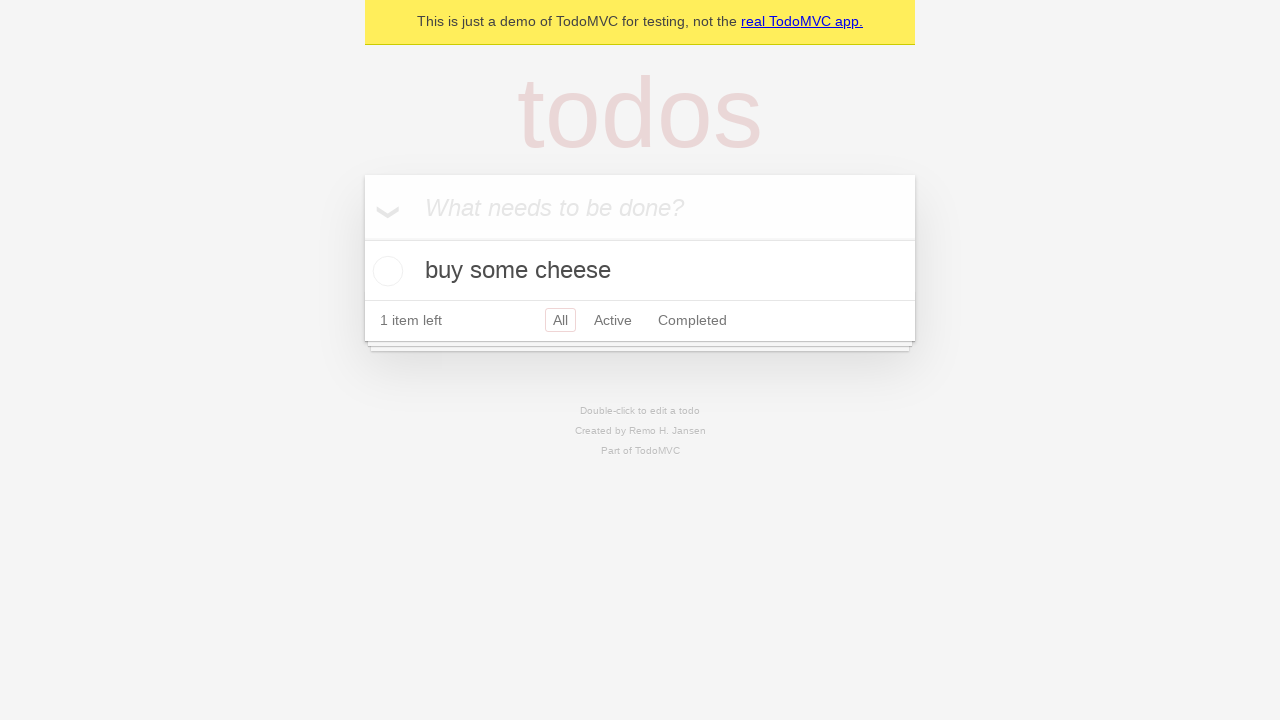

Filled todo input field with 'feed the cat' on internal:attr=[placeholder="What needs to be done?"i]
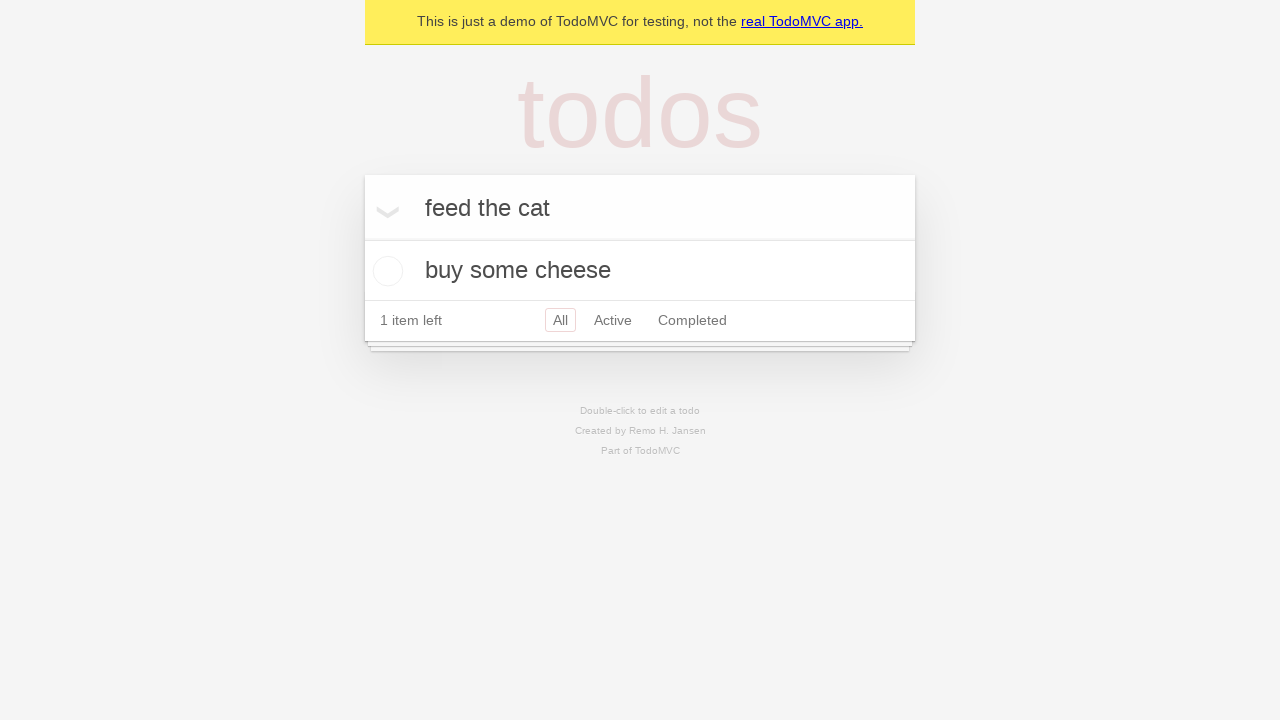

Pressed Enter to add second todo item on internal:attr=[placeholder="What needs to be done?"i]
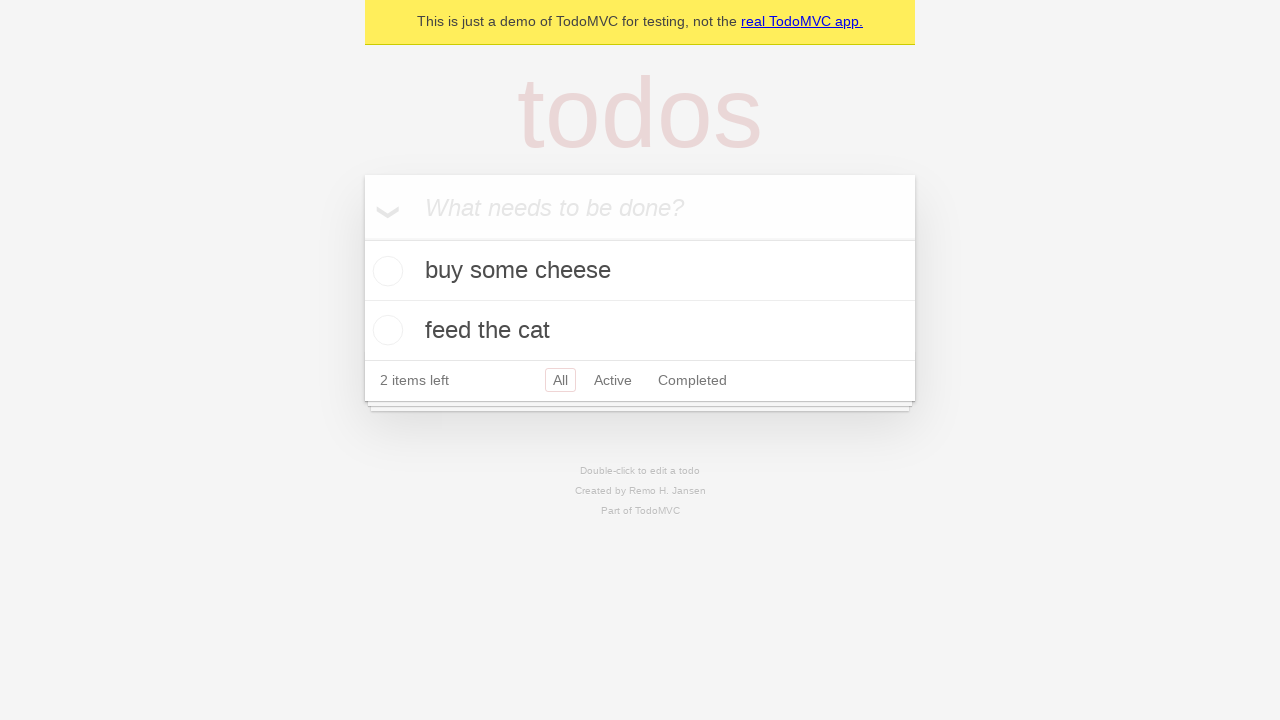

Verified both todo items are now visible in the list
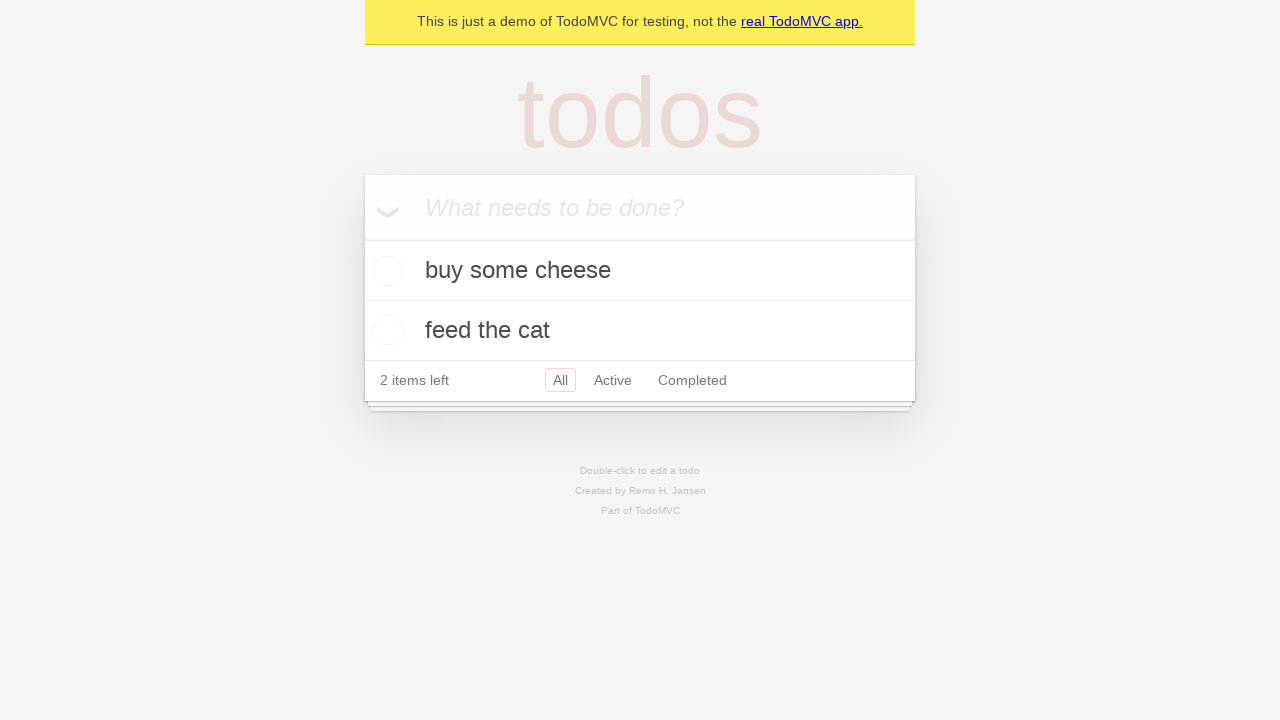

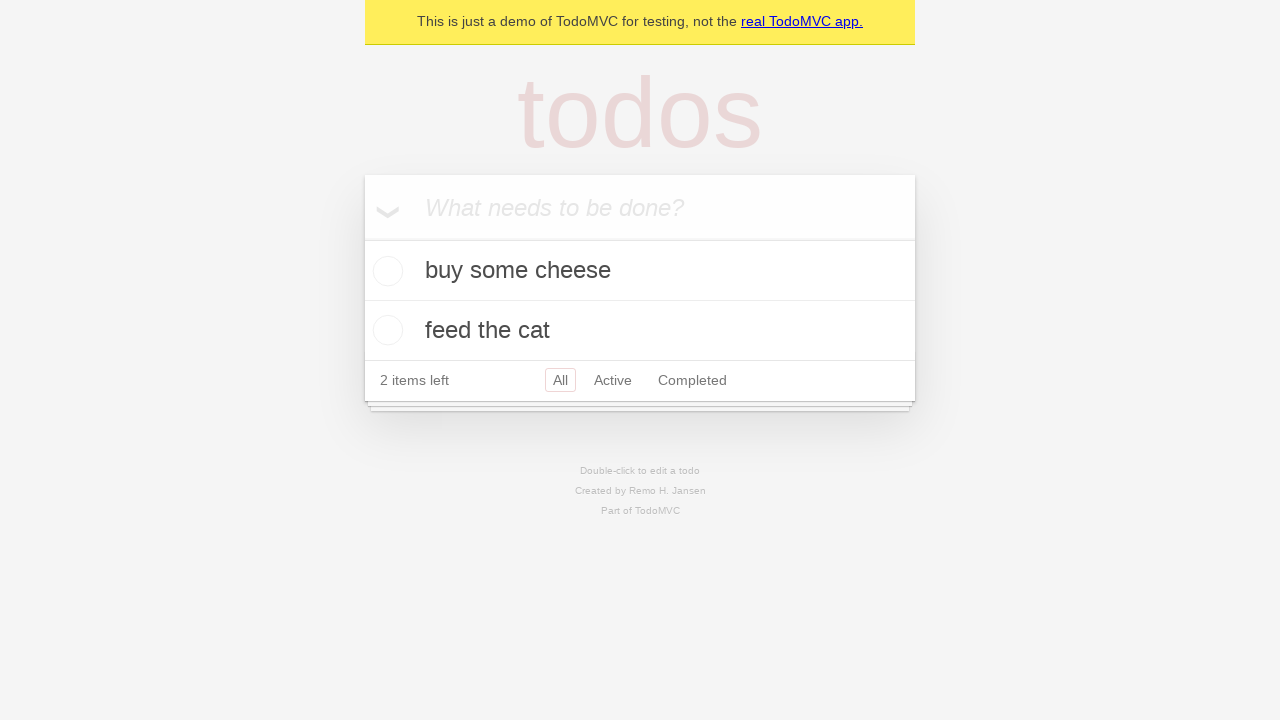